Tests a form with various input types including text fields, checkboxes, radio buttons, and select dropdowns. Fills in name, selects bike checkbox, male gender, country from dropdown, and moves a country between listboxes.

Starting URL: http://only-testing-blog.blogspot.in/2013/09/test.html

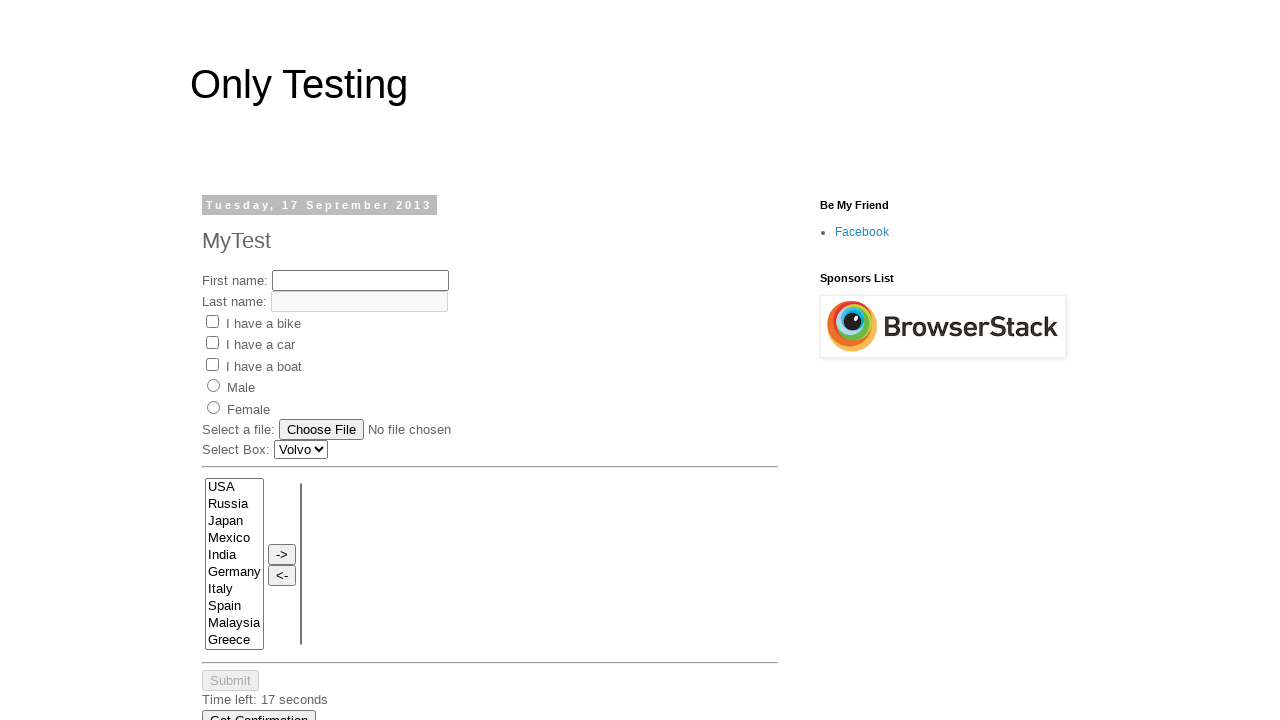

Filled first name field with 'Joaquin' on #fname
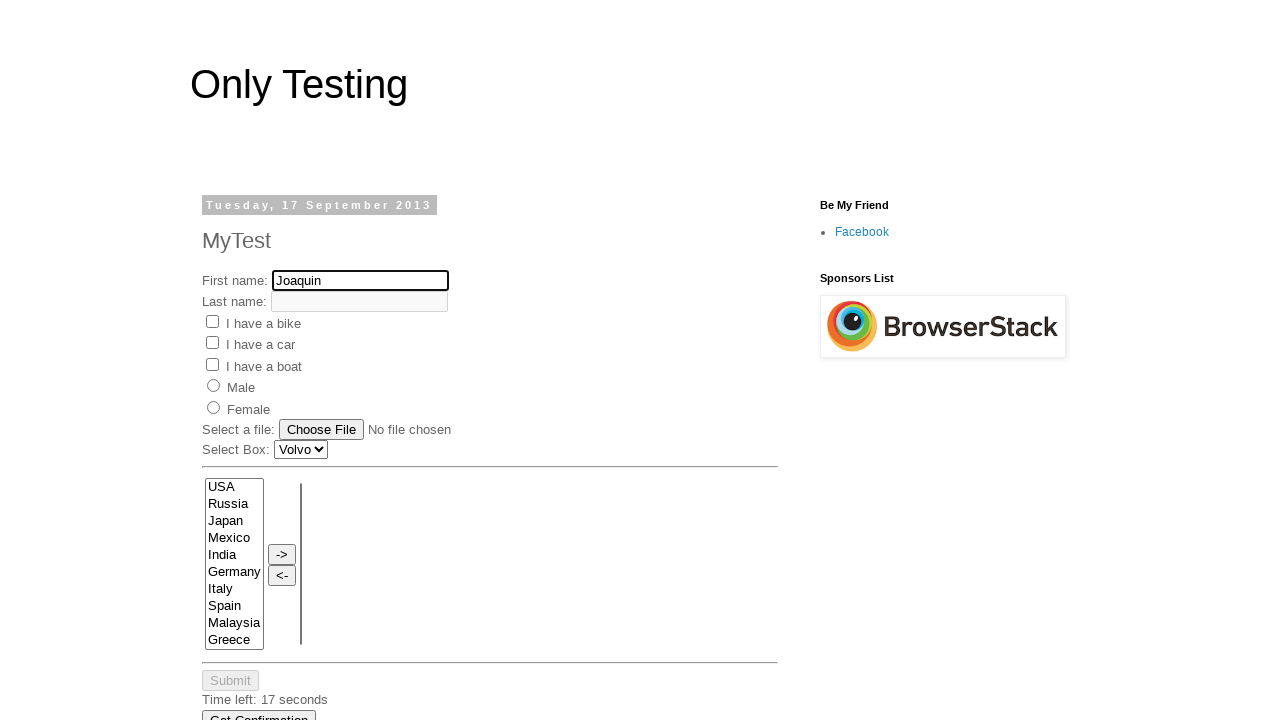

Checked the Bike checkbox at (212, 321) on input[value='Bike']
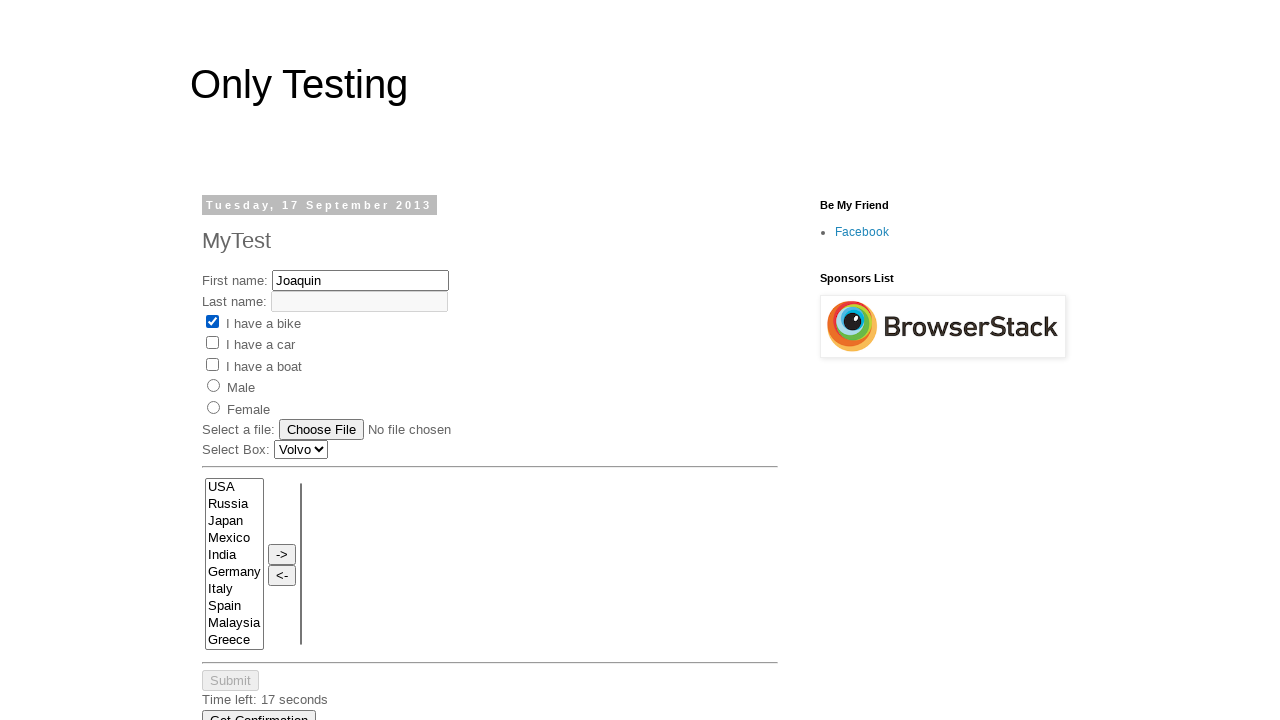

Selected male gender radio button at (214, 386) on input[value='male']
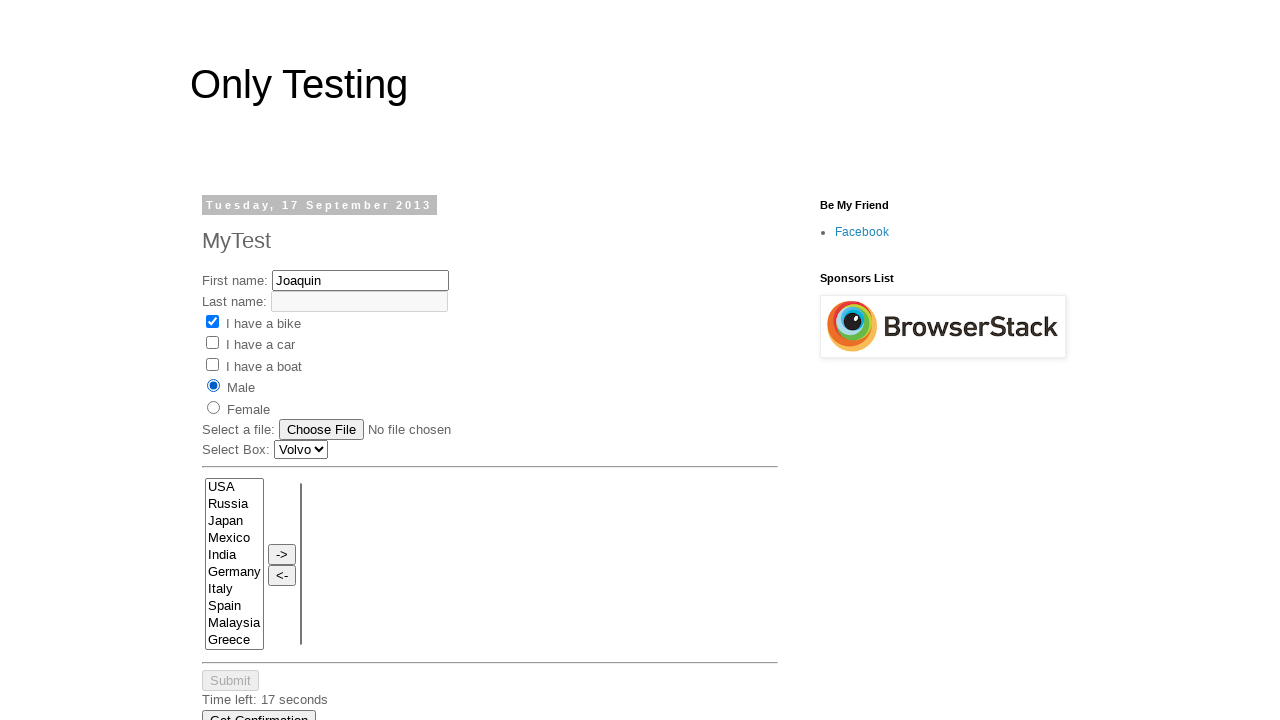

Selected UK from country dropdown on //select
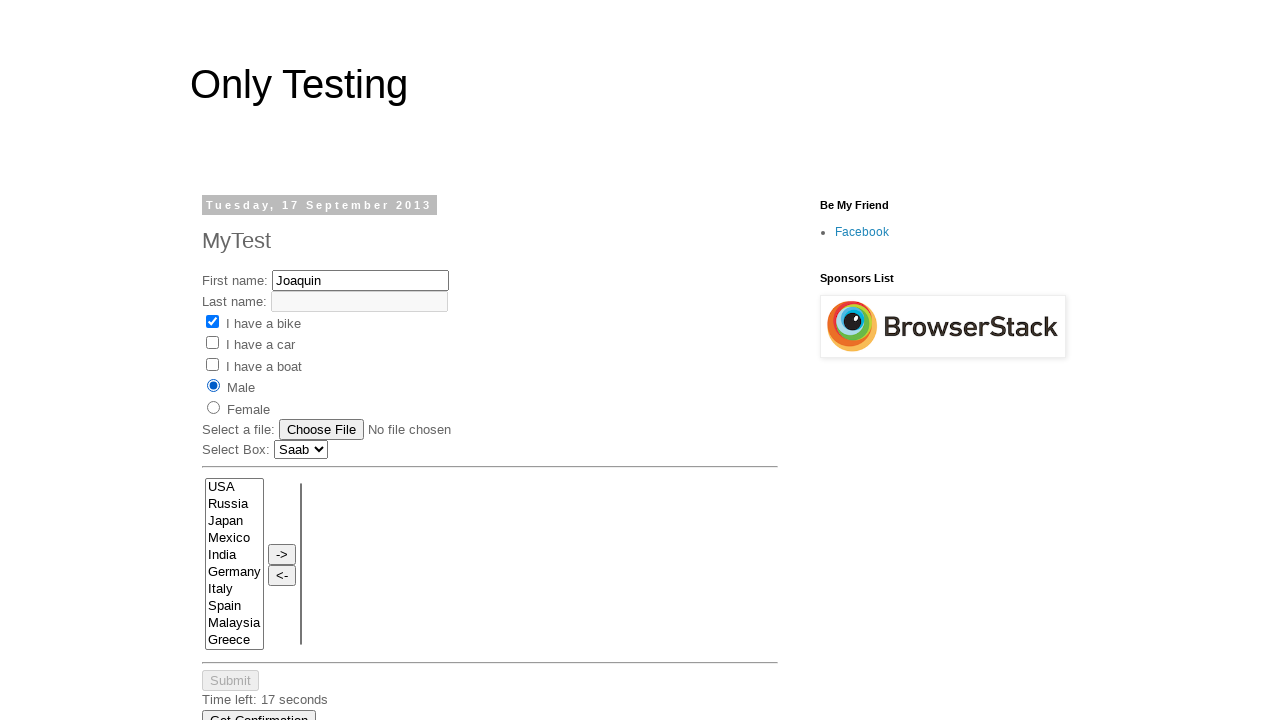

Selected Germany (DEU) from FromLB listbox on select[name='FromLB']
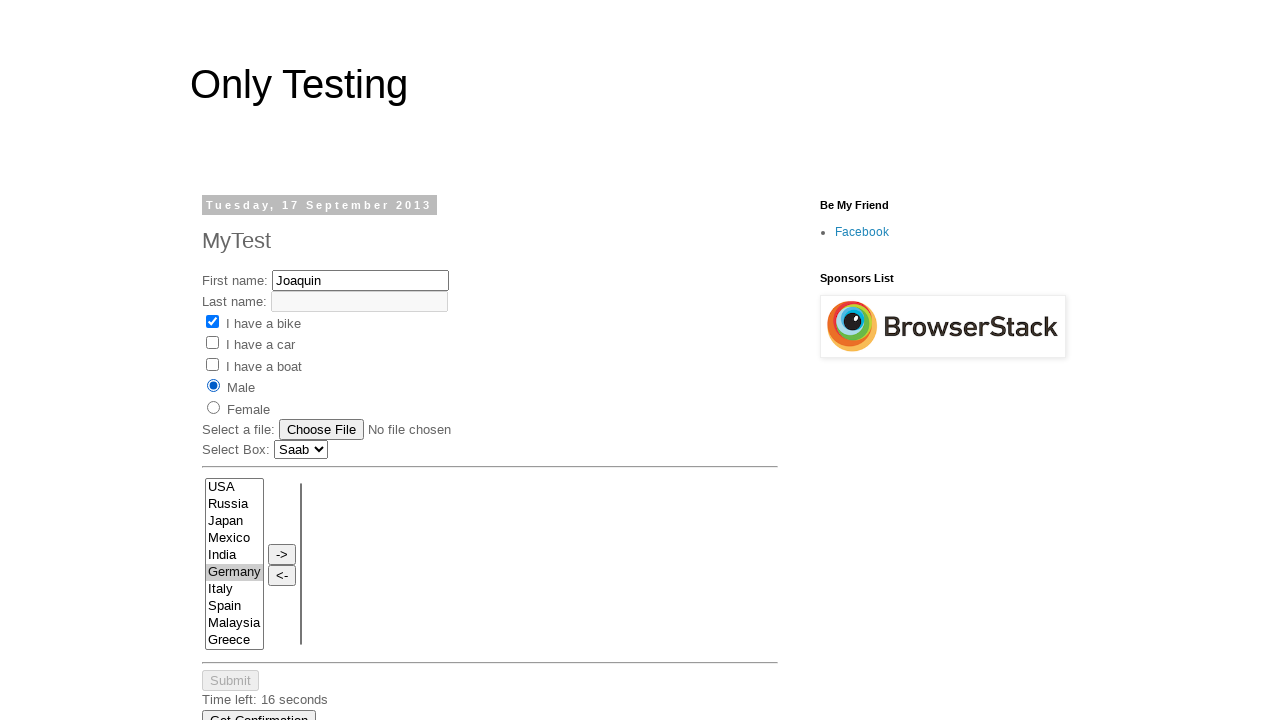

Clicked move button to transfer country selection at (282, 555) on input[value='->']
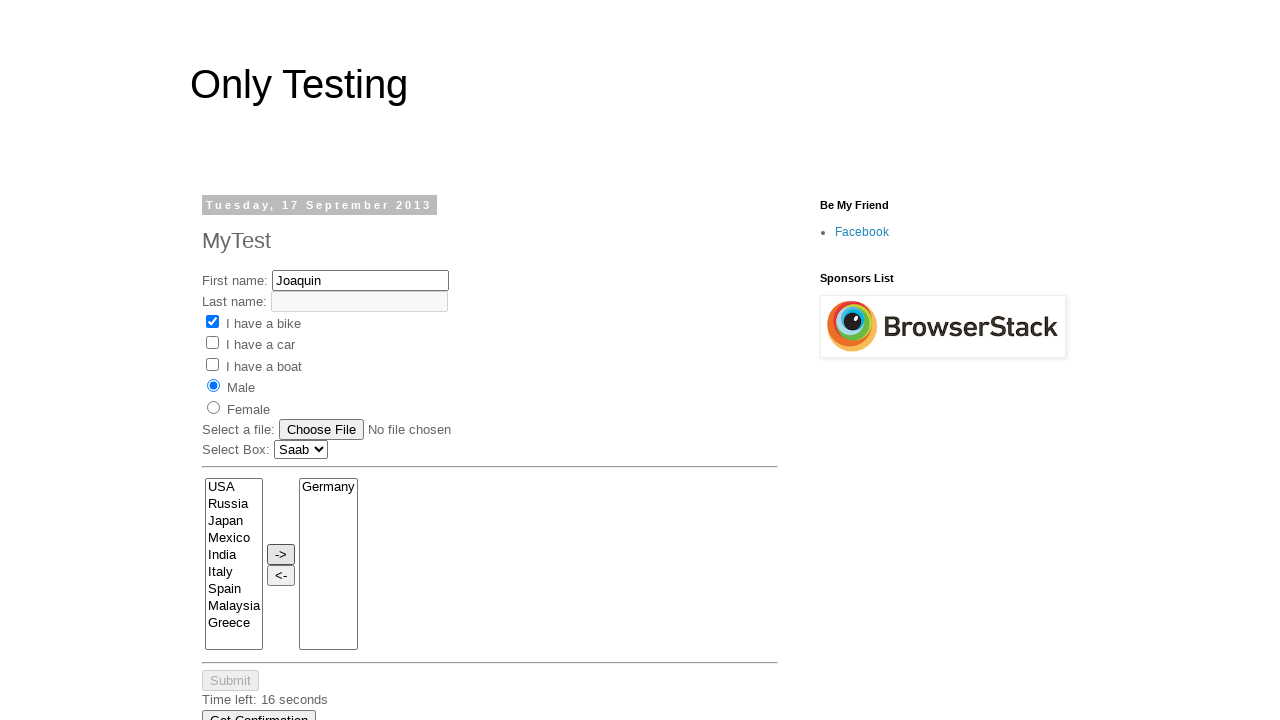

Country successfully moved to ToLB listbox
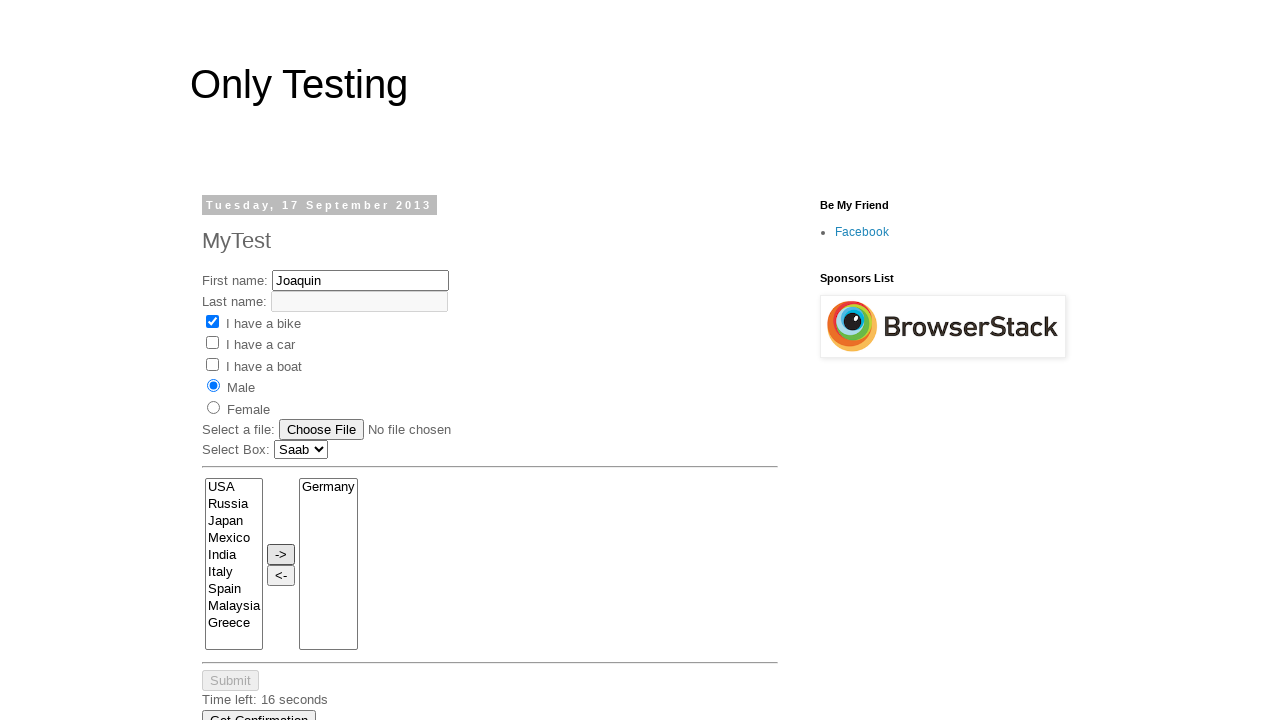

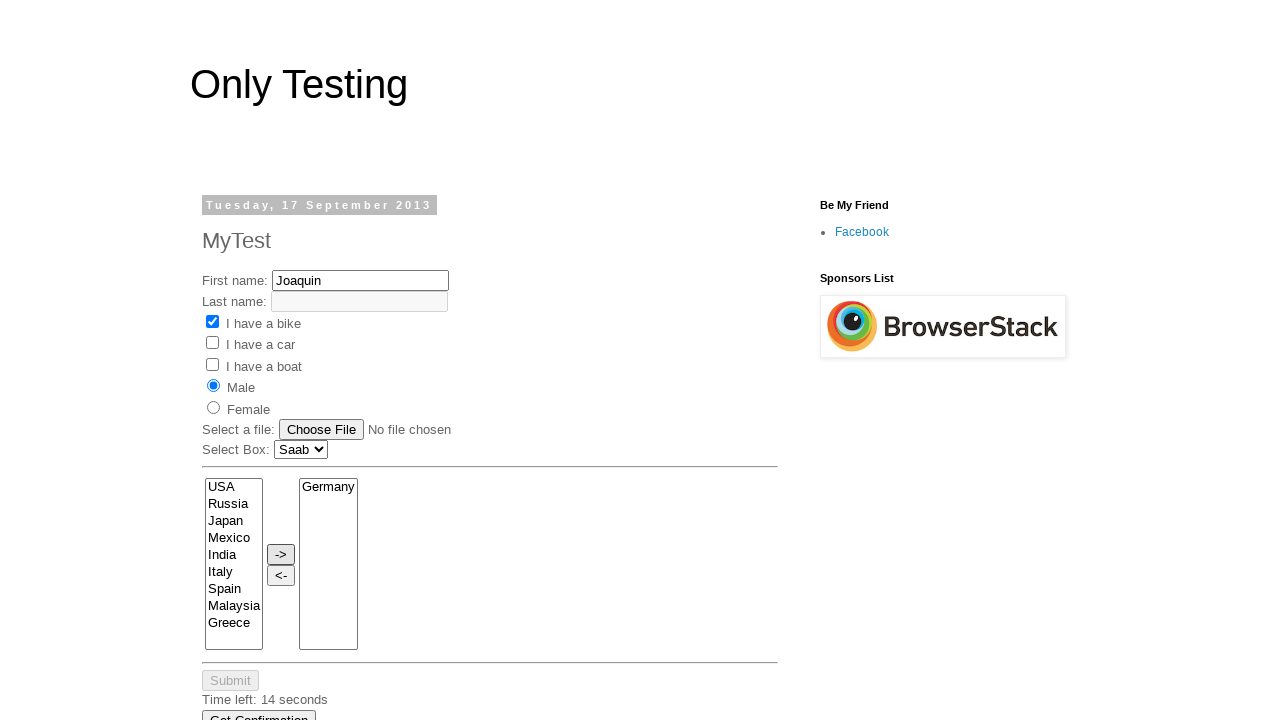